Tests browser navigation functionality by navigating between two websites, then using back, forward, and refresh browser commands to verify navigation history works correctly.

Starting URL: https://opensource-demo.orangehrmlive.com/web/index.php/auth/login

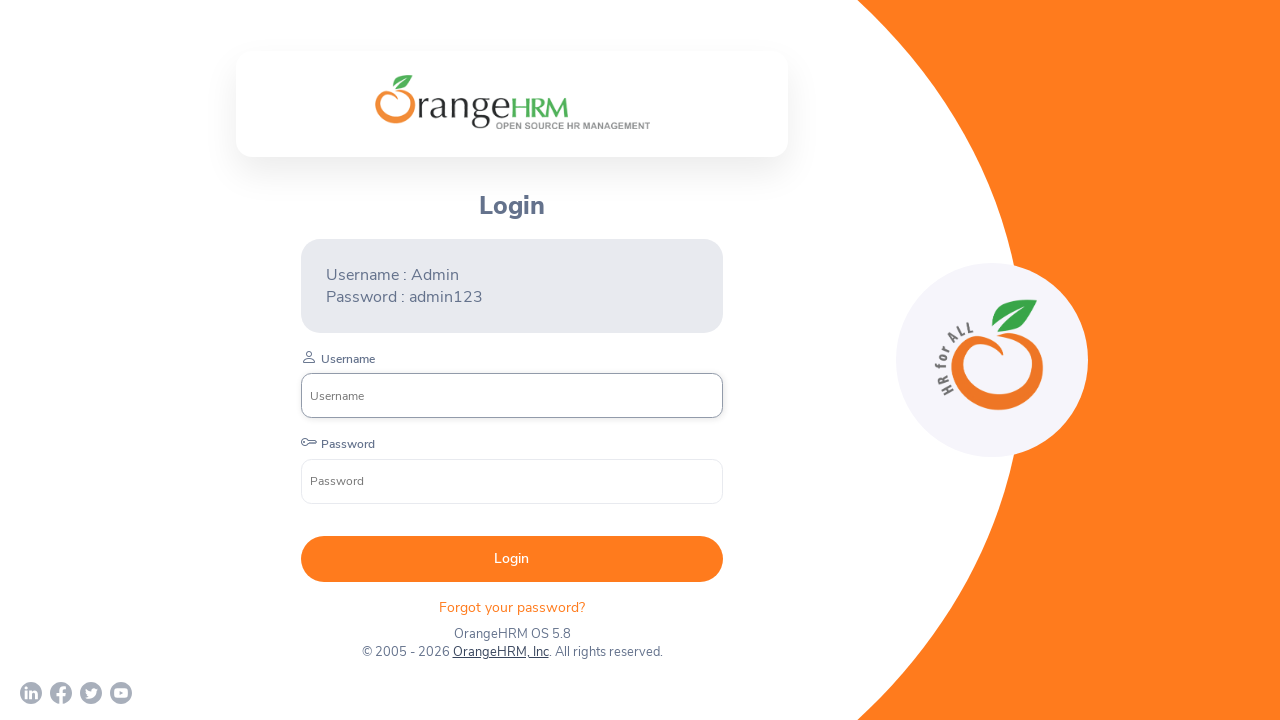

Navigated to nopCommerce demo website
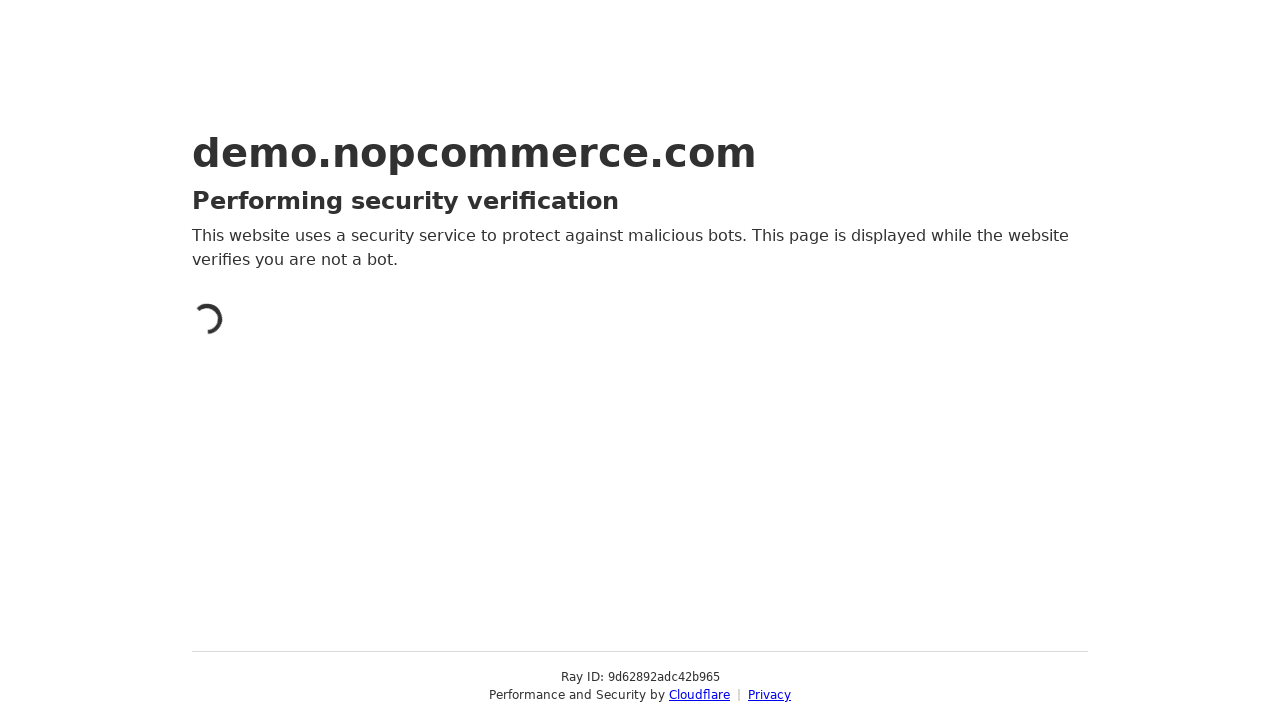

nopCommerce page DOM content loaded
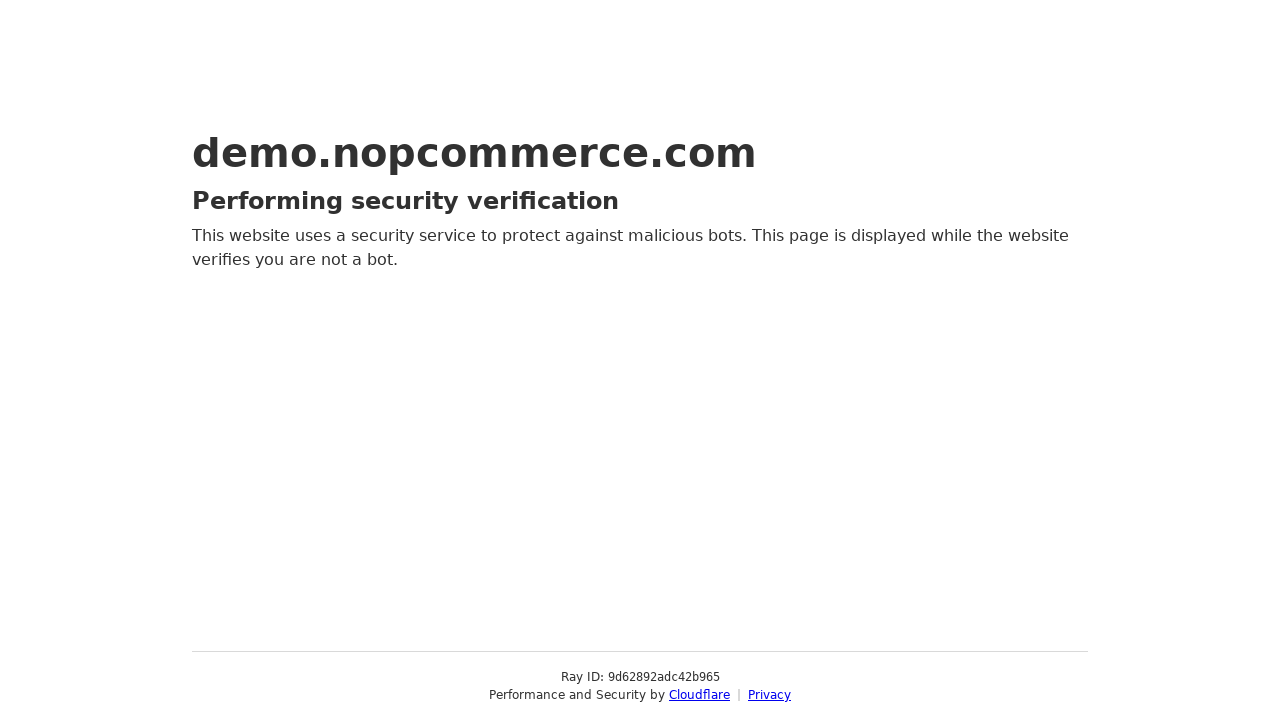

Navigated back to OrangeHRM login page using browser back button
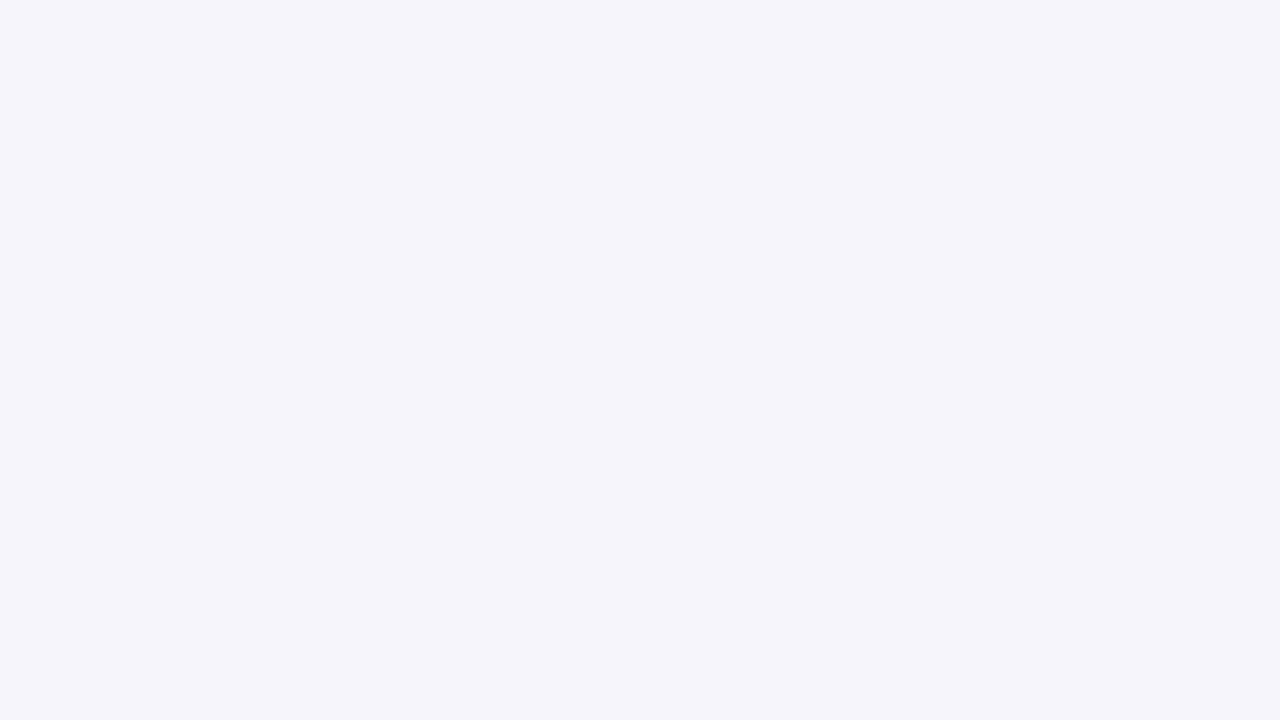

OrangeHRM page DOM content loaded after back navigation
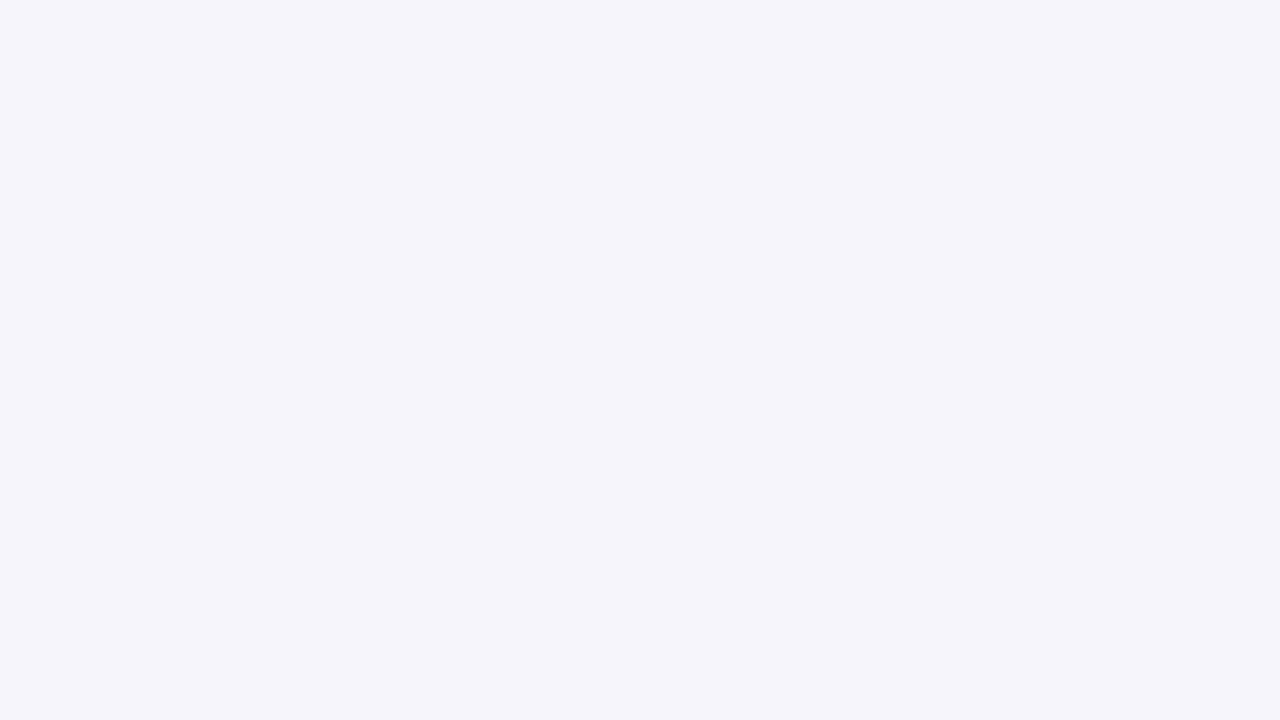

Navigated forward to nopCommerce page using browser forward button
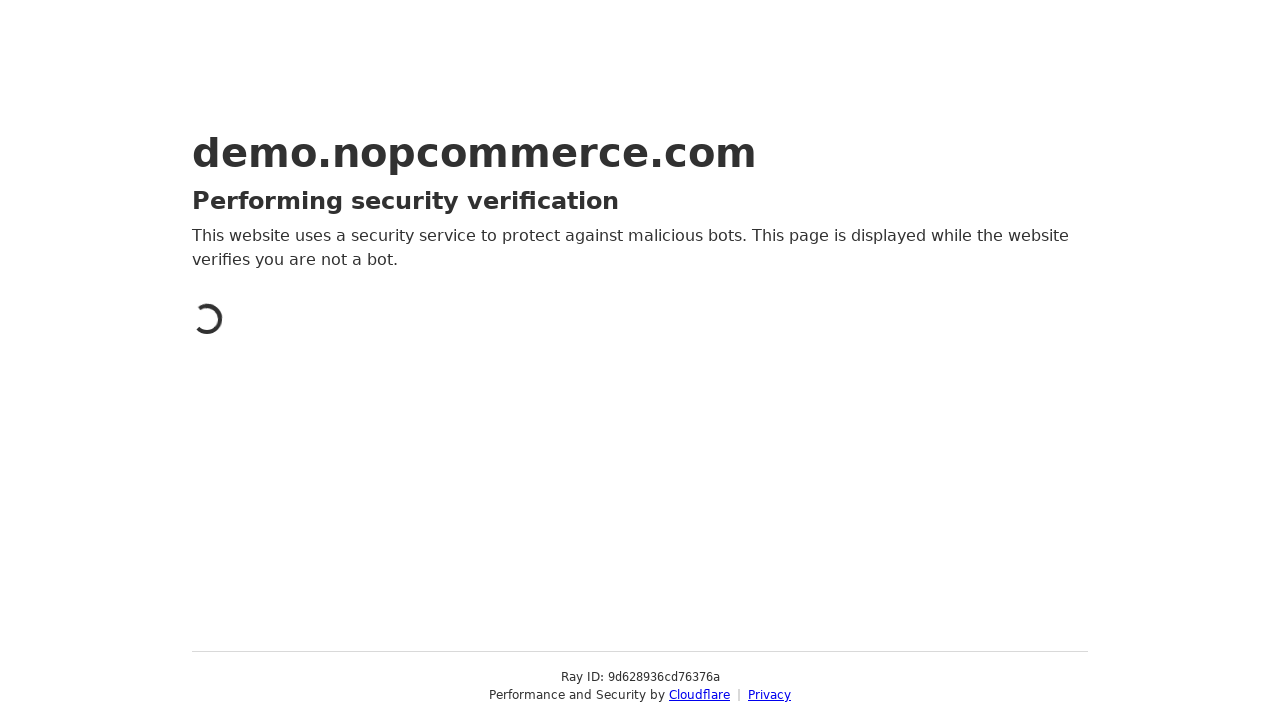

nopCommerce page DOM content loaded after forward navigation
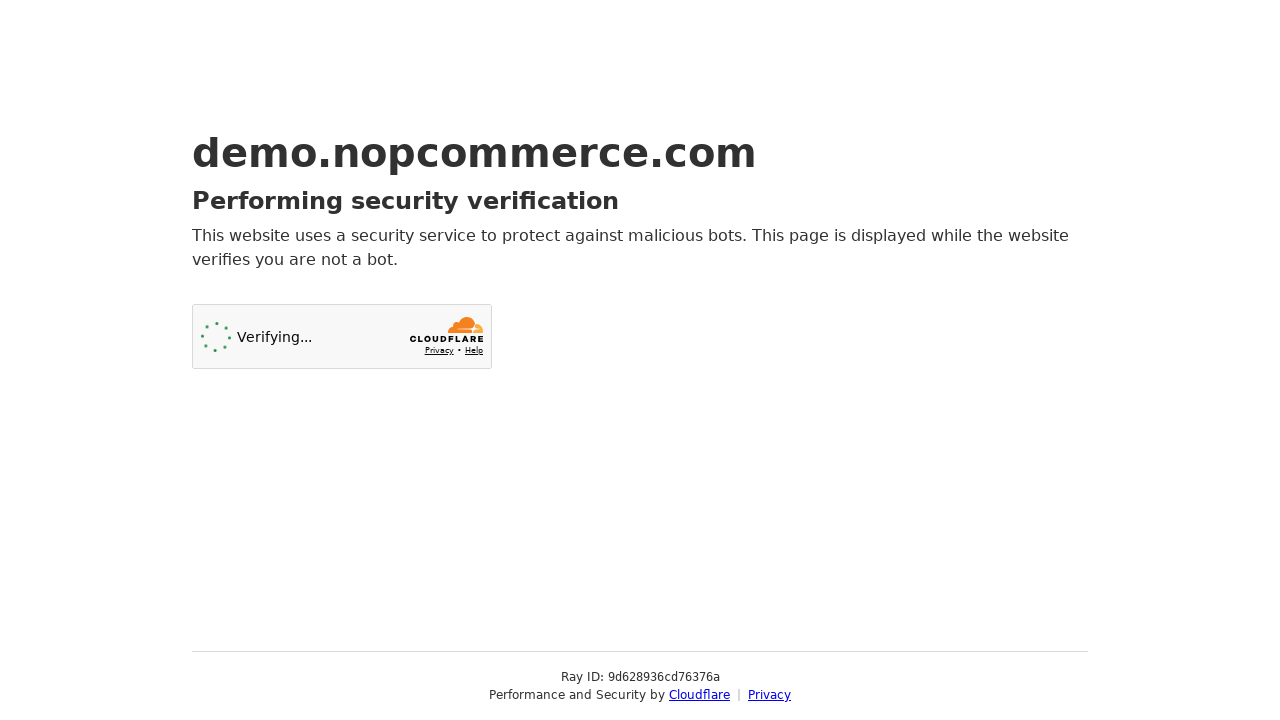

Refreshed the current nopCommerce page
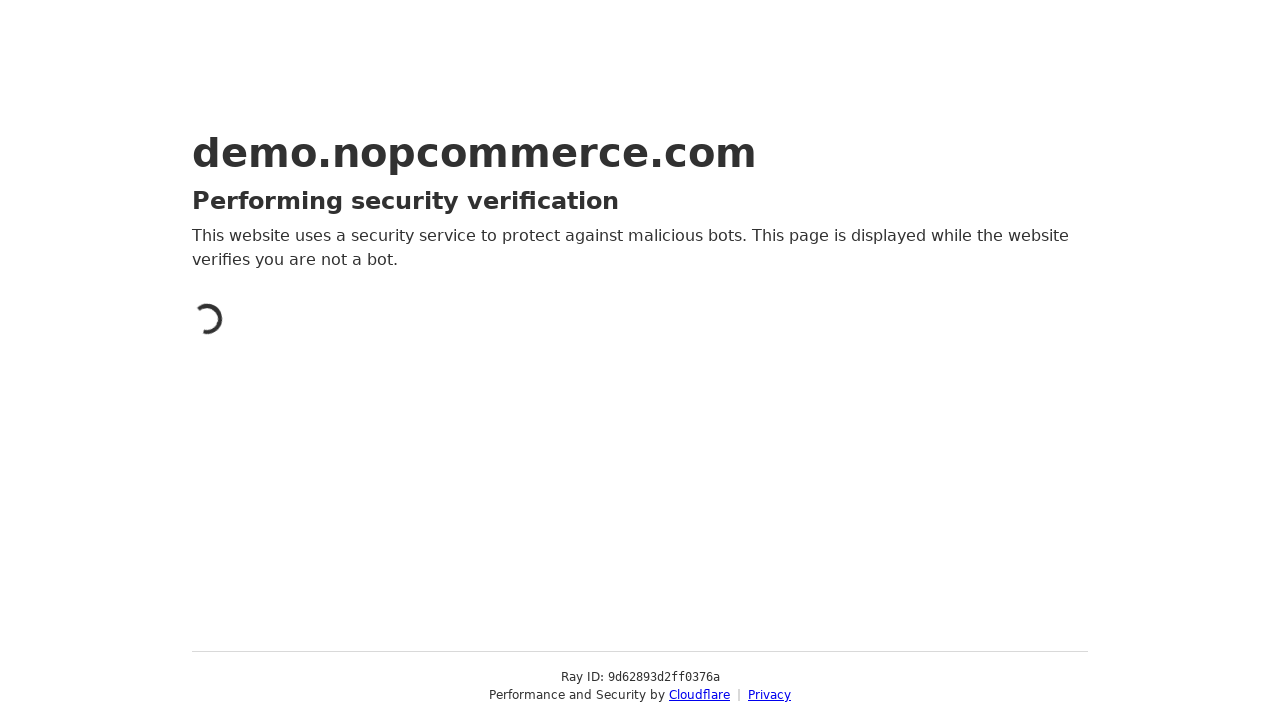

nopCommerce page DOM content loaded after page refresh
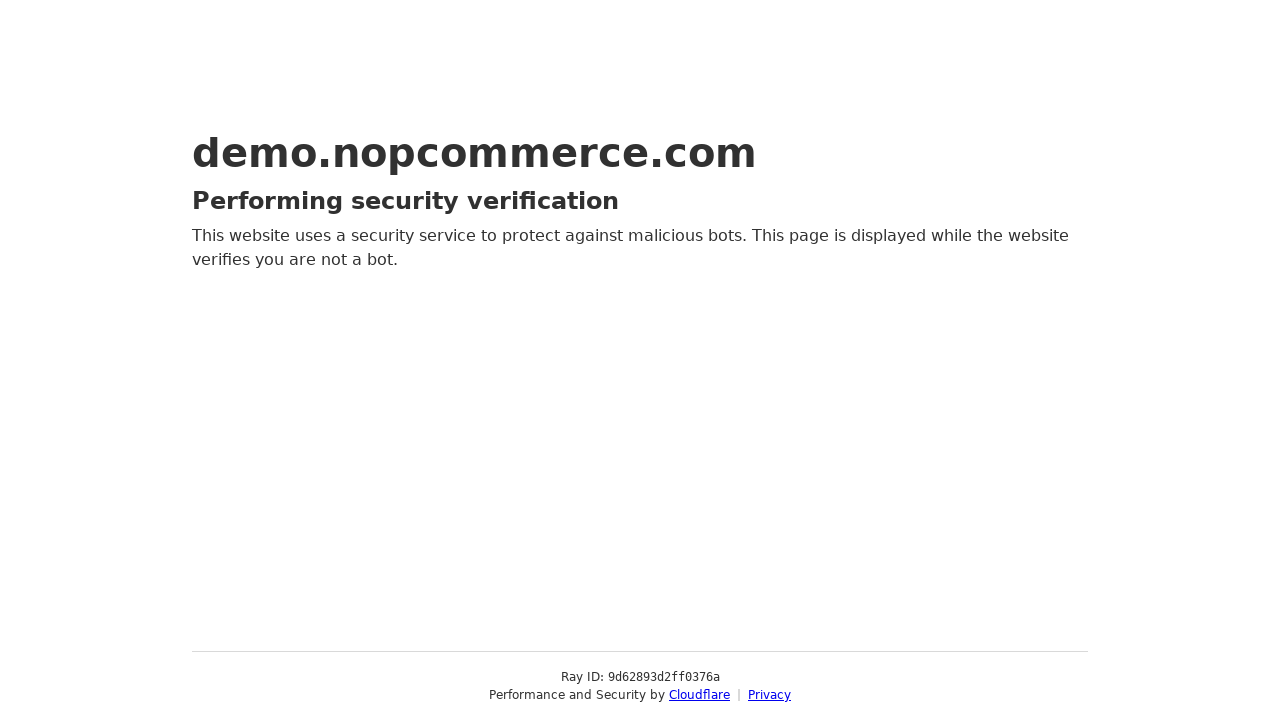

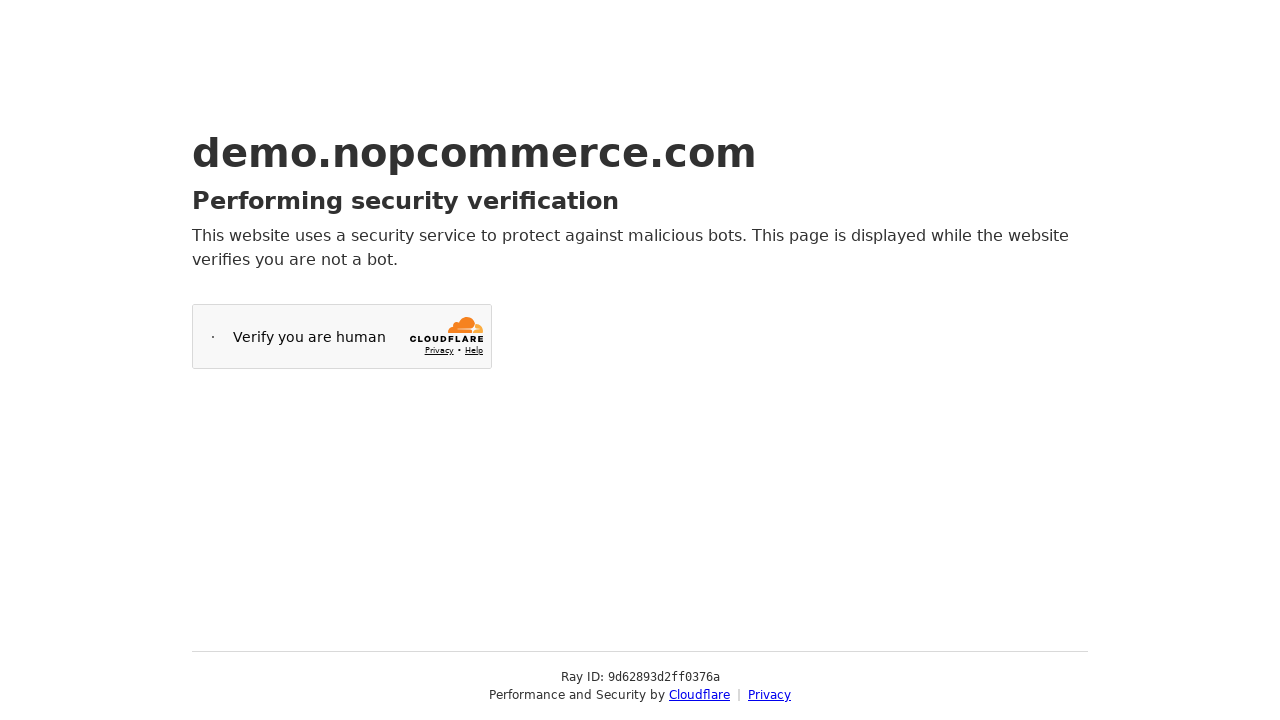